Tests radio button selection on a registration page by checking if male is selected and then clicking female radio button

Starting URL: http://automationbykrishna.com/

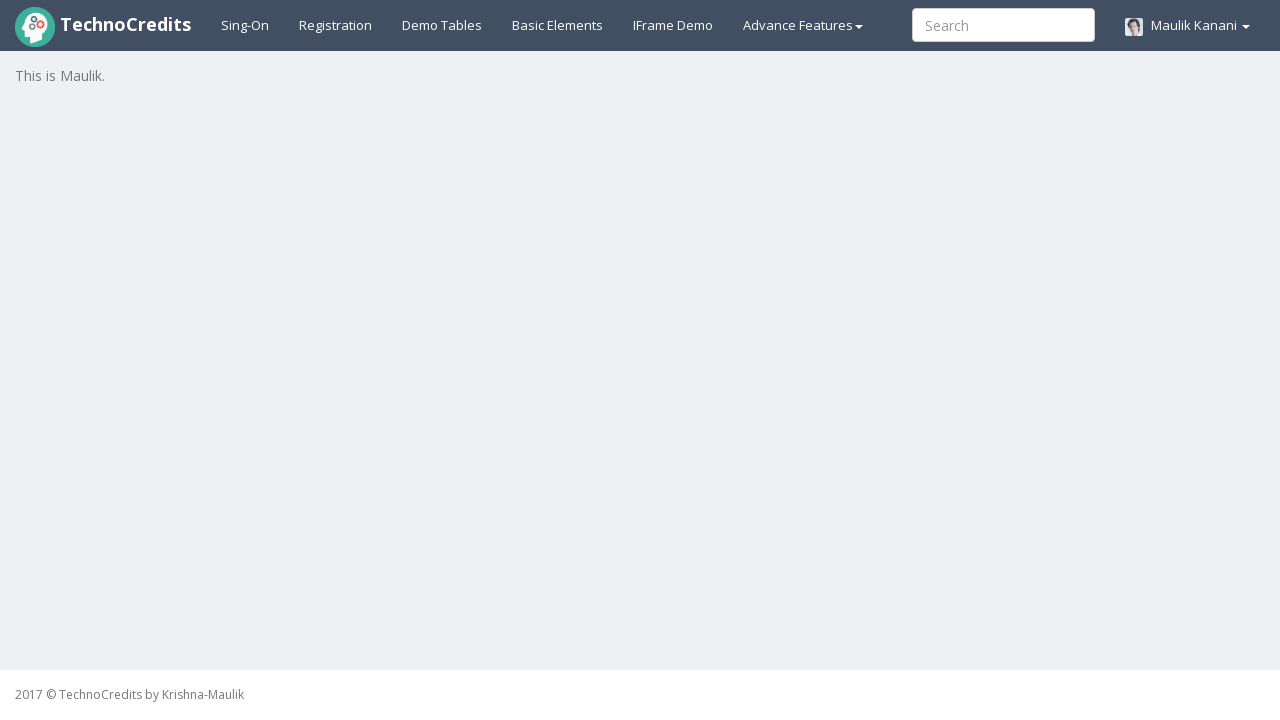

Clicked registration link/button at (336, 25) on #registration2
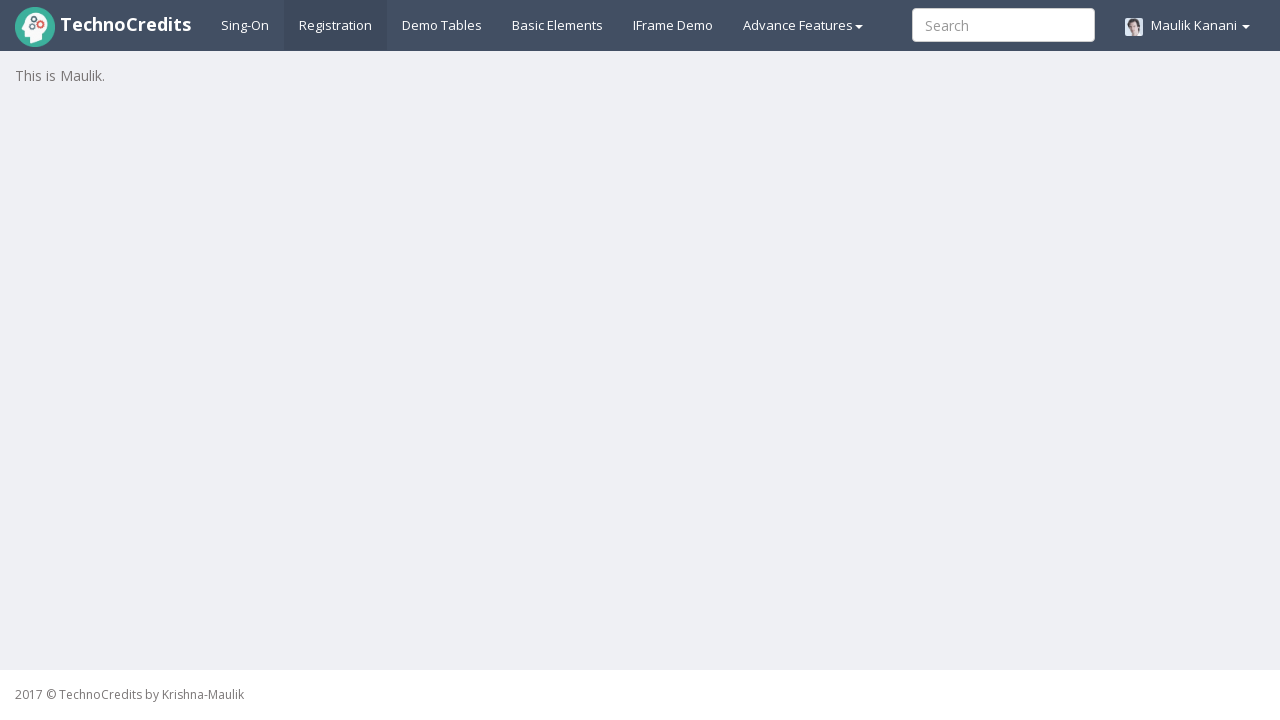

Registration form loaded with radio buttons visible
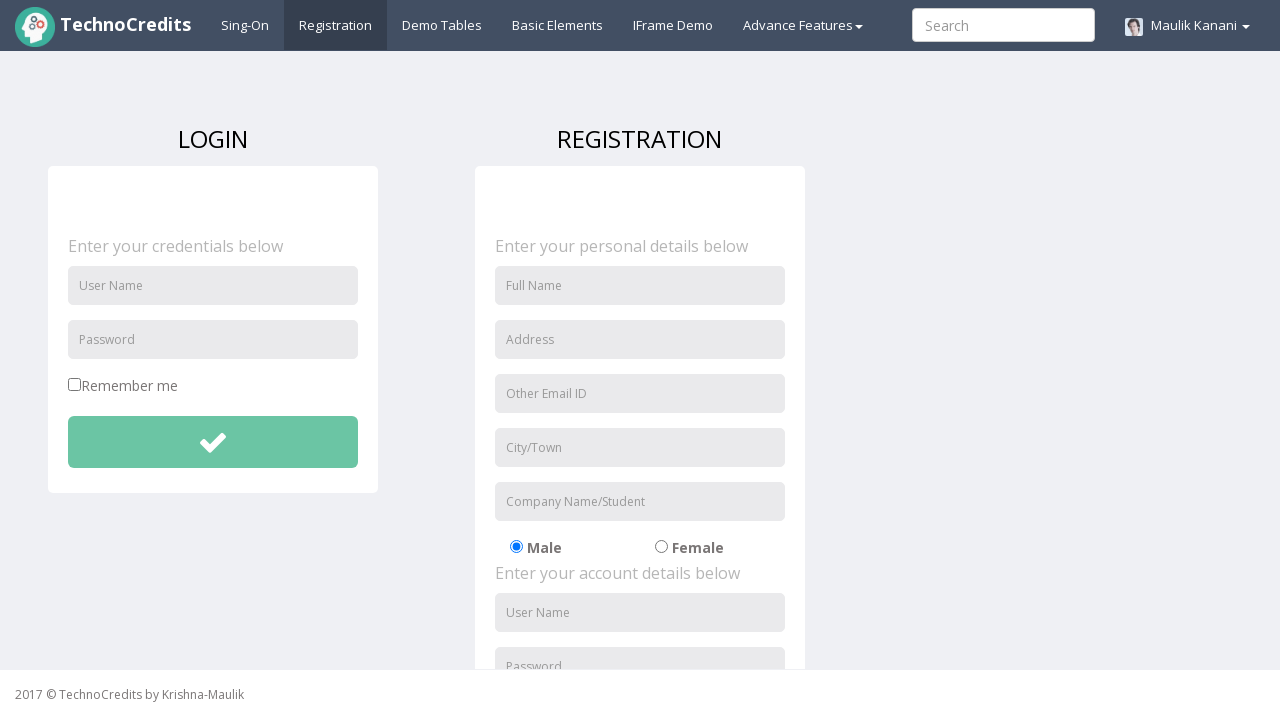

Verified that male radio button is selected
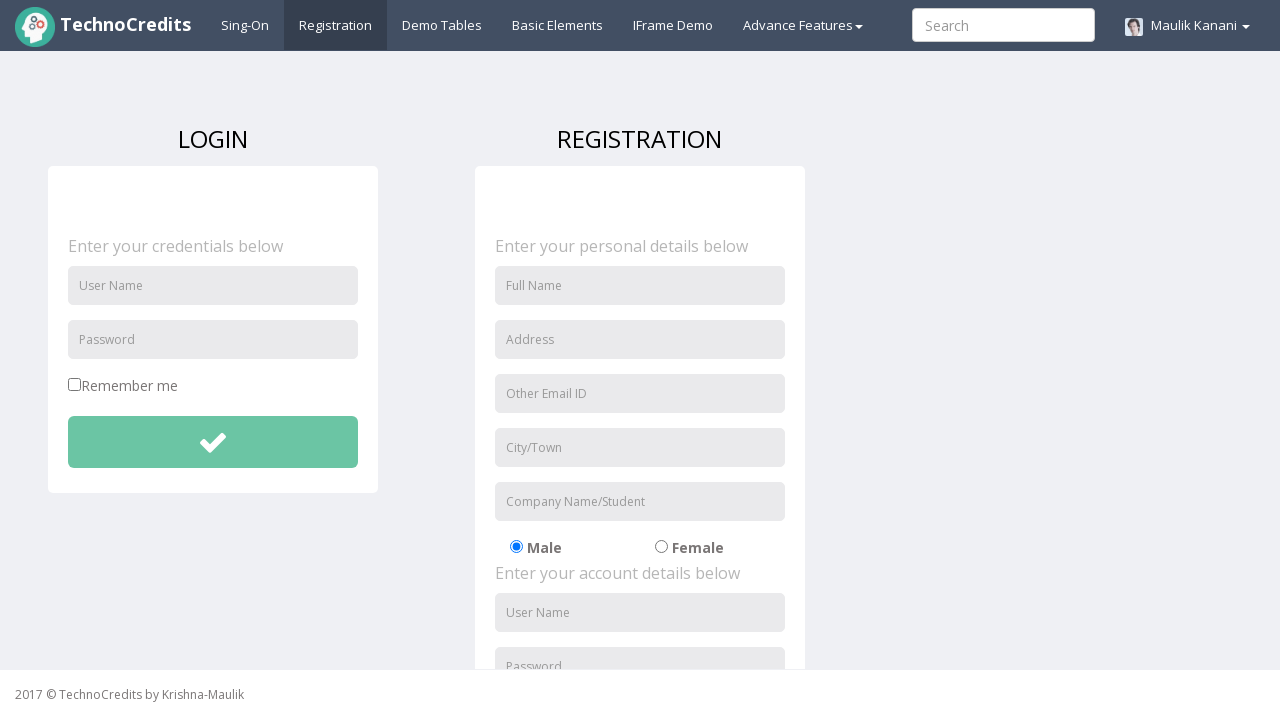

Clicked female radio button at (661, 547) on input#radio-02
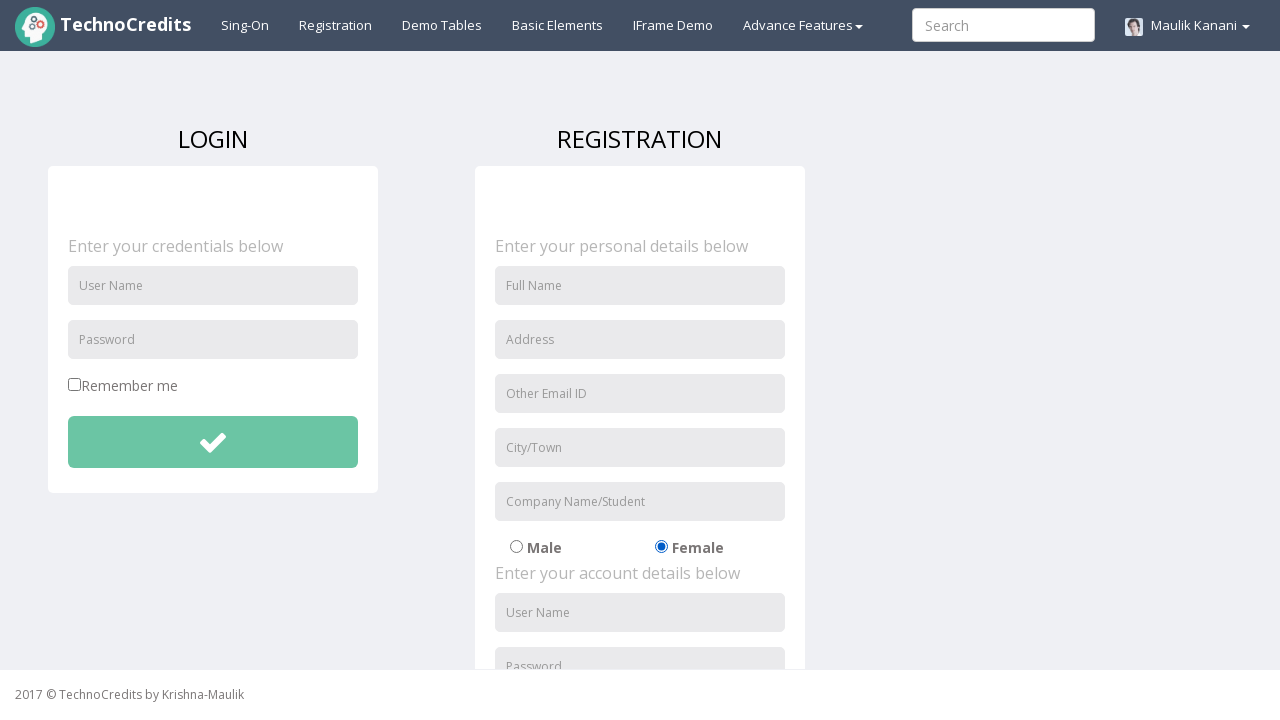

Verified female radio button is selected: True
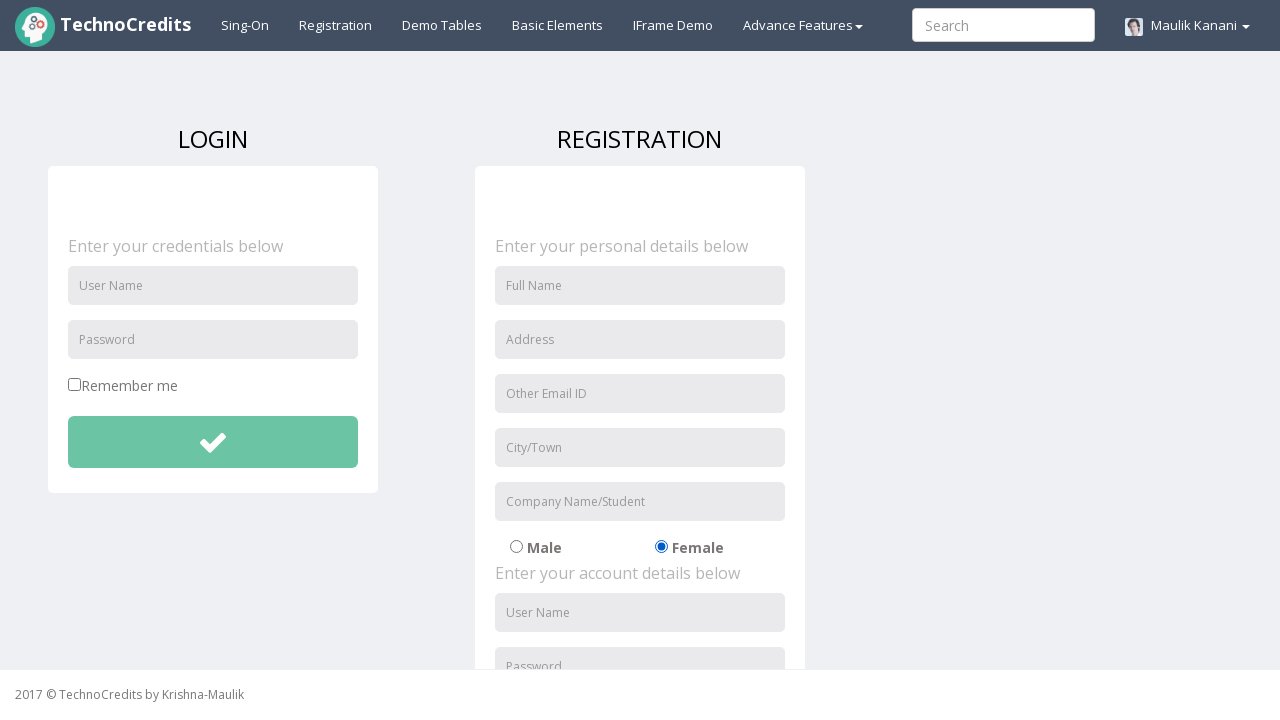

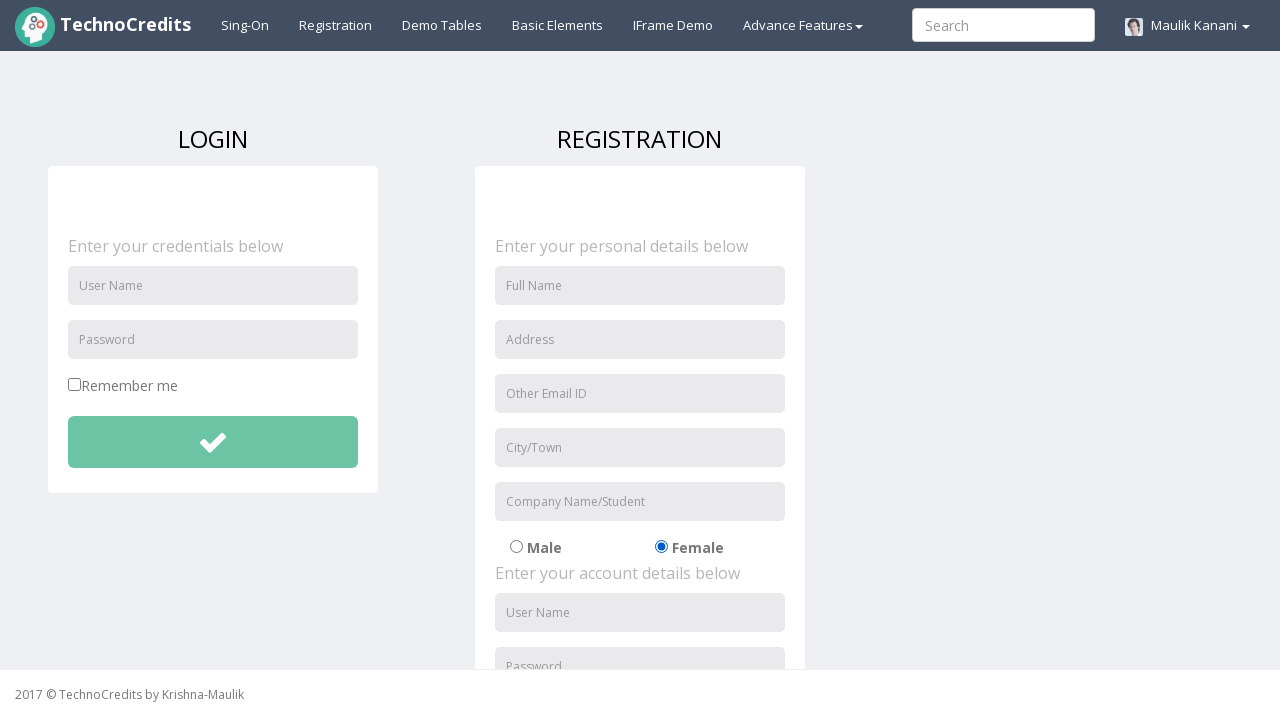